Navigates to the Rahul Shetty Academy Automation Practice page and maximizes the browser window to verify the page loads successfully.

Starting URL: https://www.rahulshettyacademy.com/AutomationPractice/

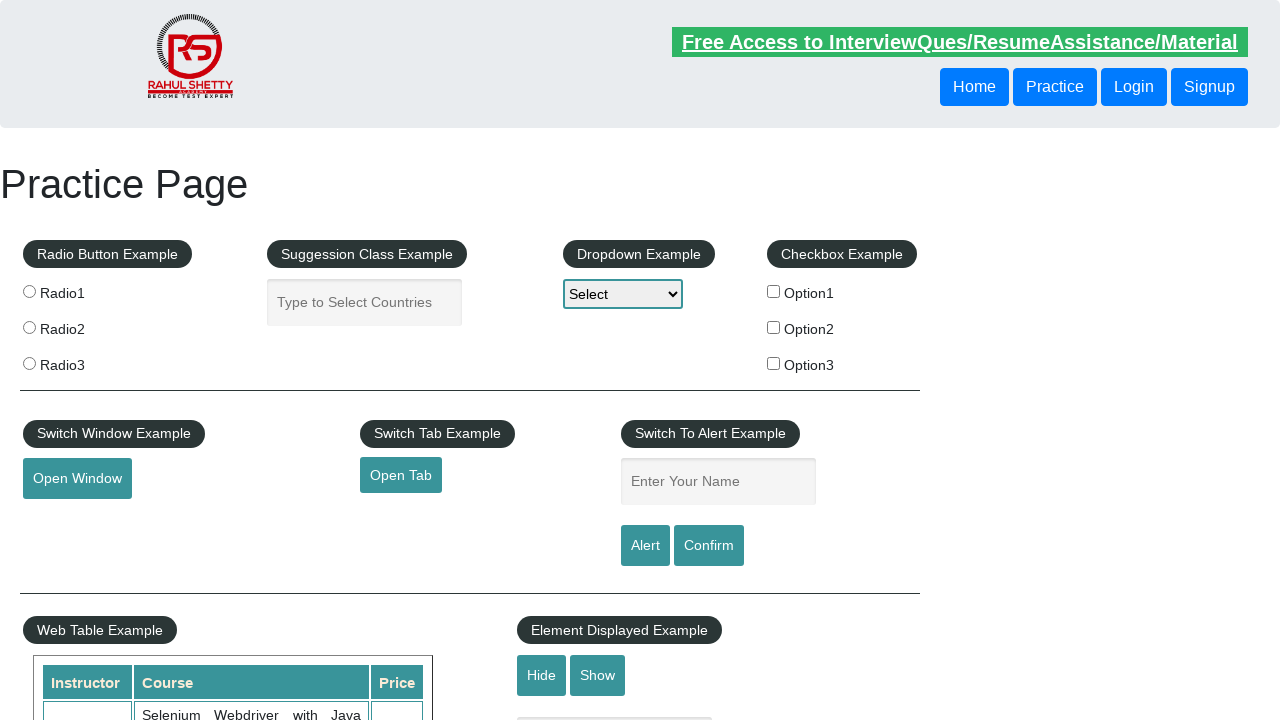

Page DOM content loaded
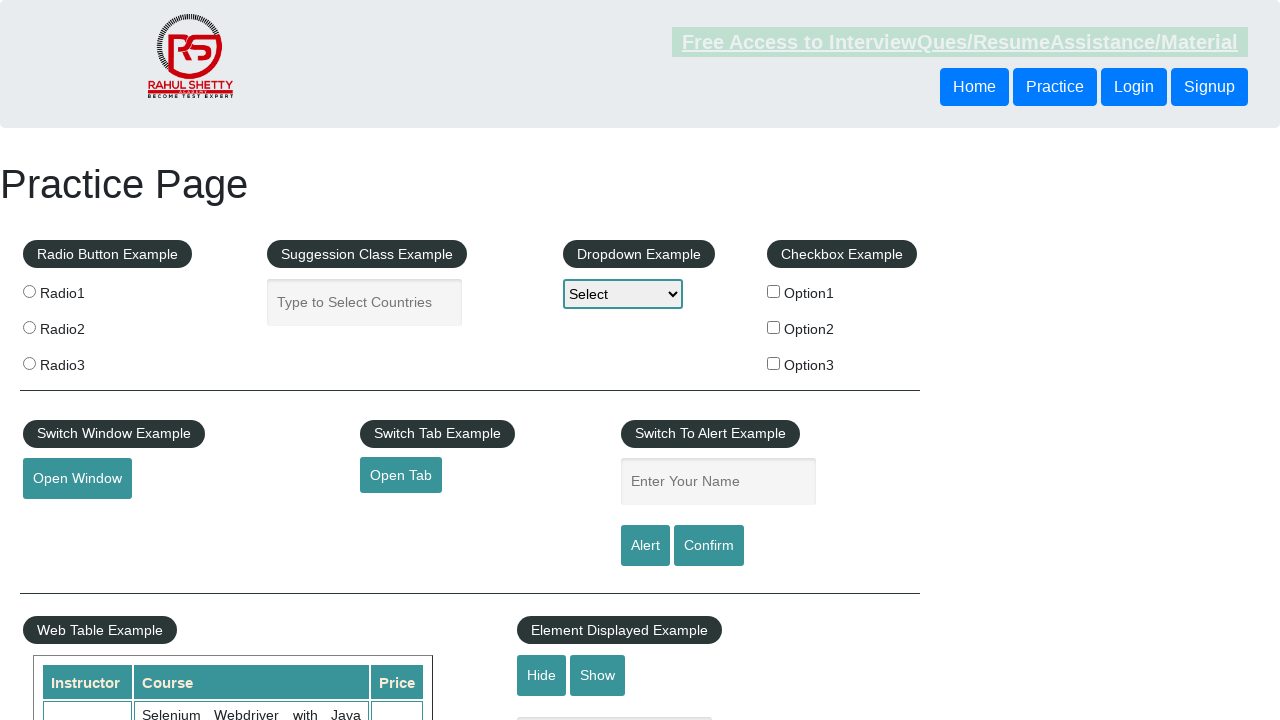

Body element found - Rahul Shetty Academy Automation Practice page loaded successfully
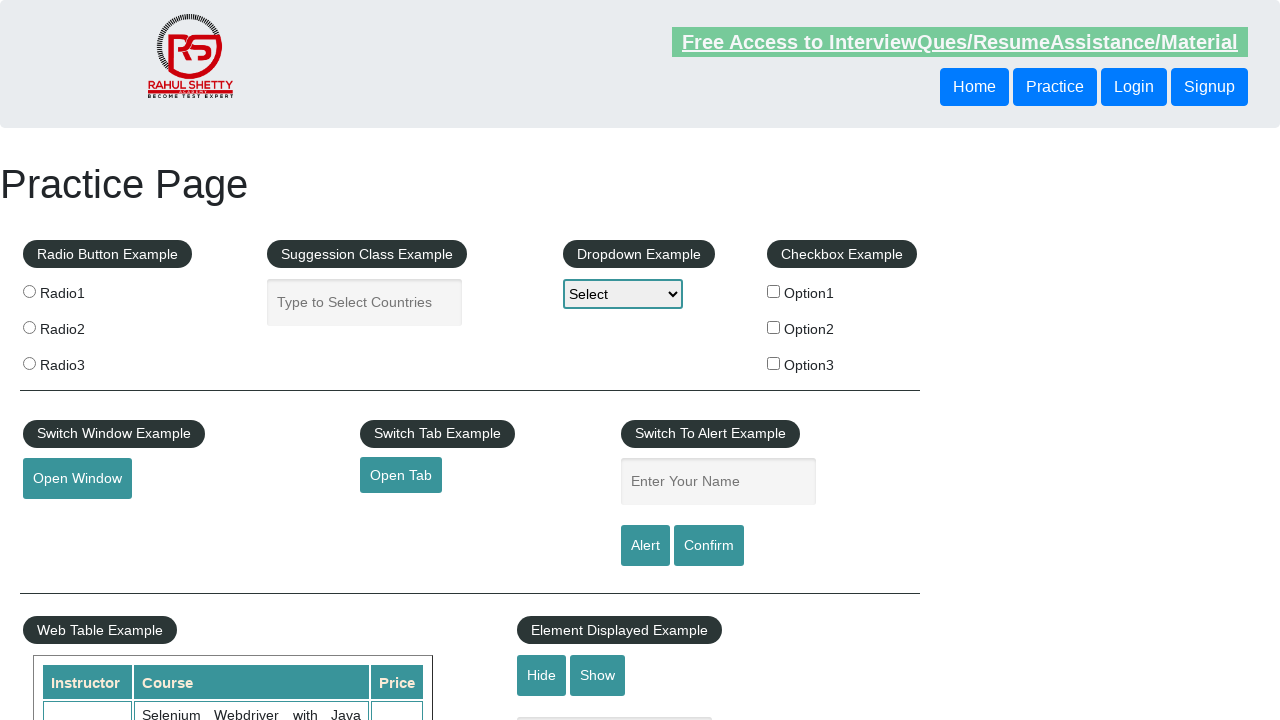

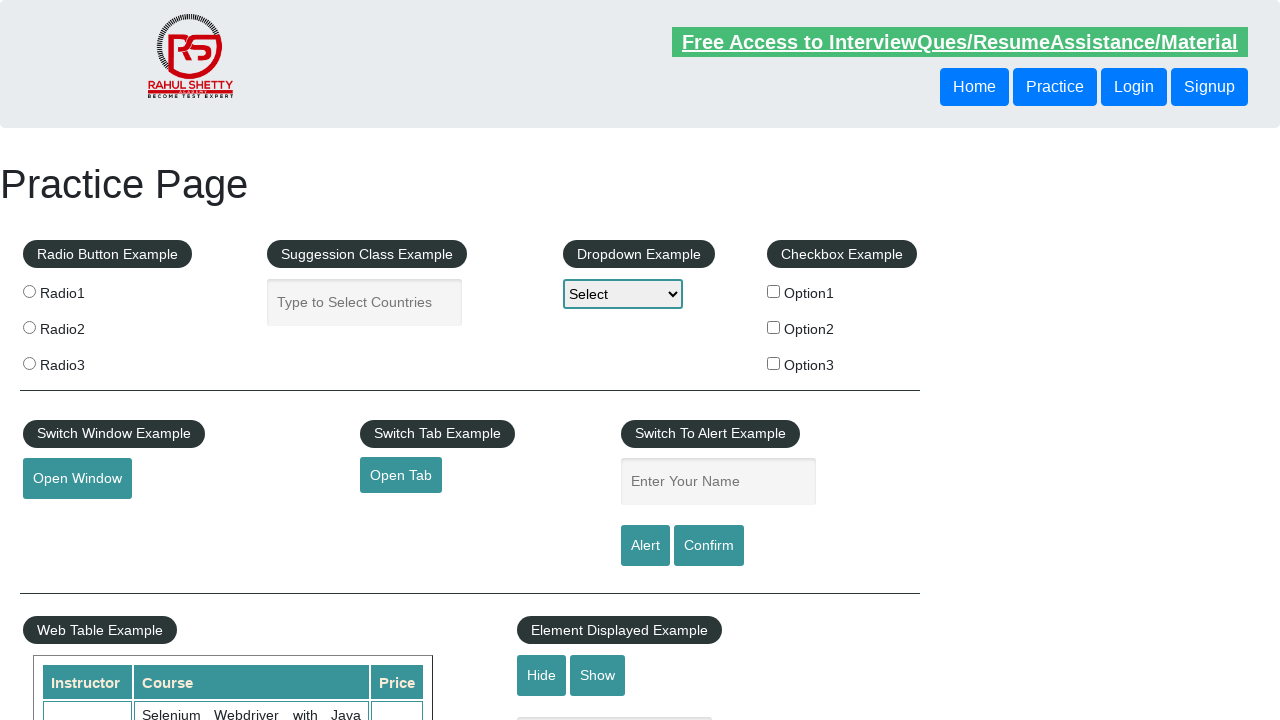